Tests synchronization by clicking a button and verifying that a checkbox element appears and is displayed on the page

Starting URL: https://atidcollege.co.il/Xamples/ex_synchronization.html

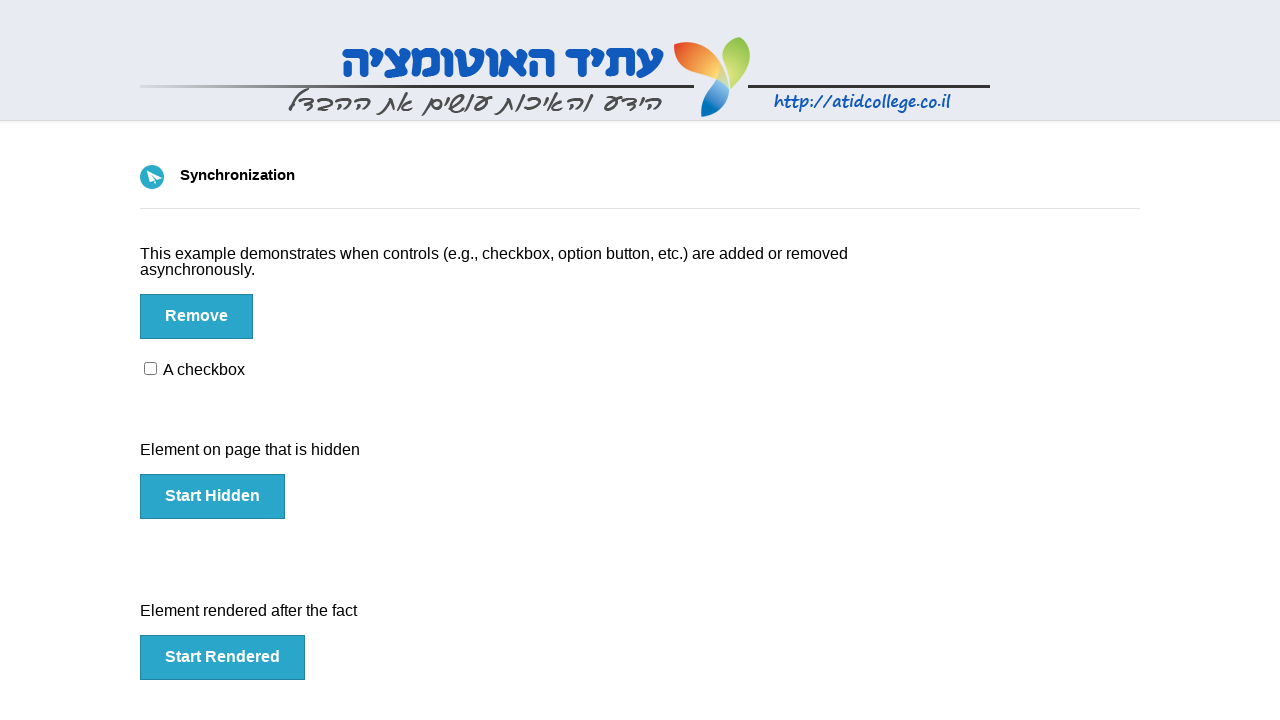

Clicked button to trigger checkbox appearance at (196, 316) on #btn
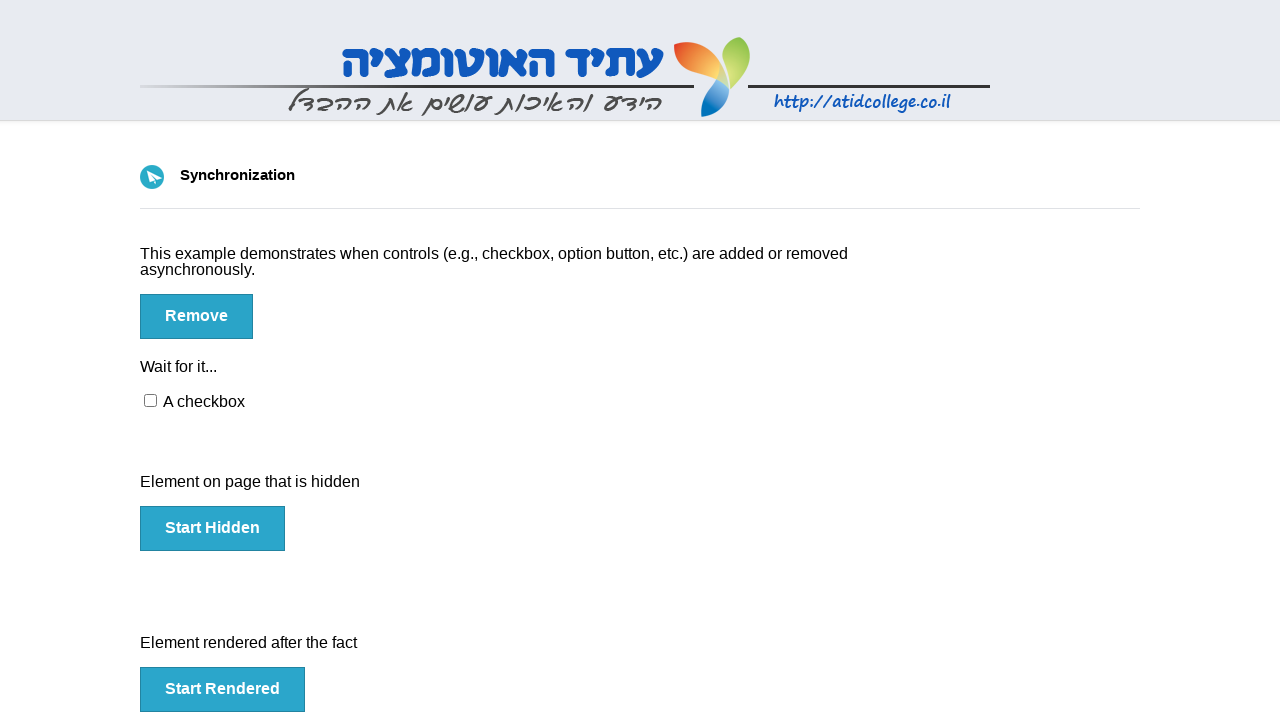

Checkbox element appeared on the page
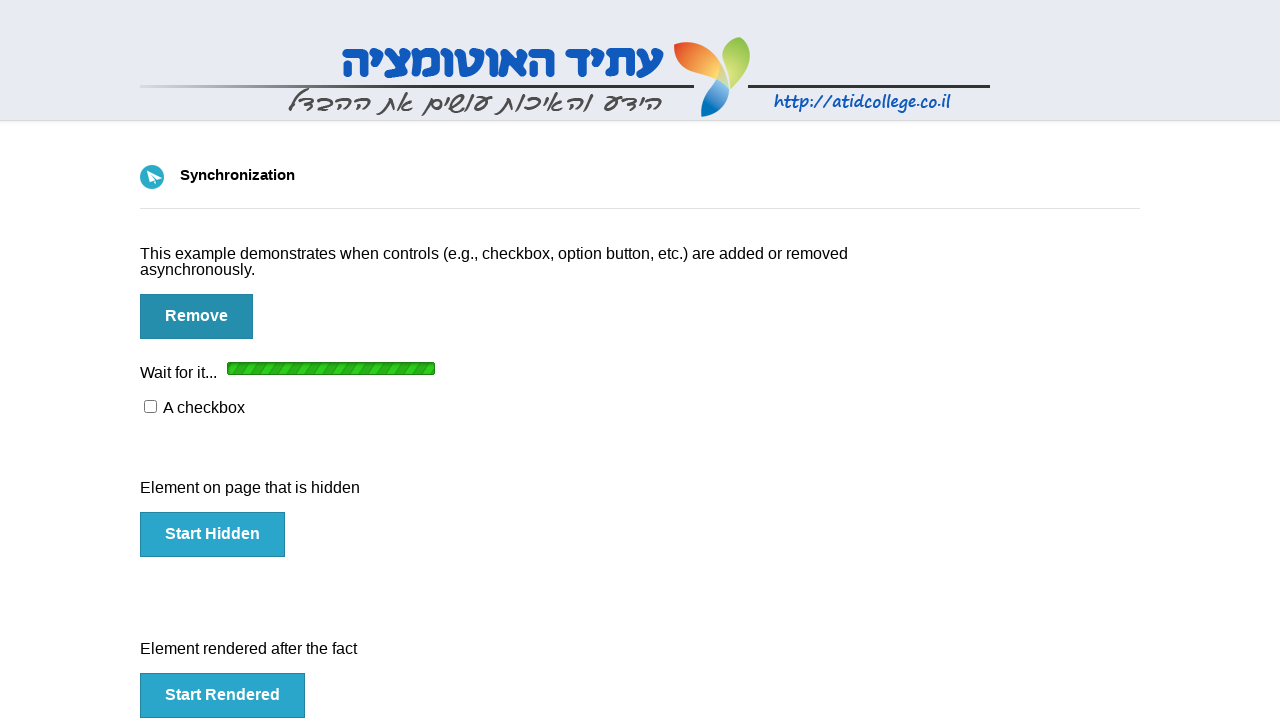

Located checkbox element
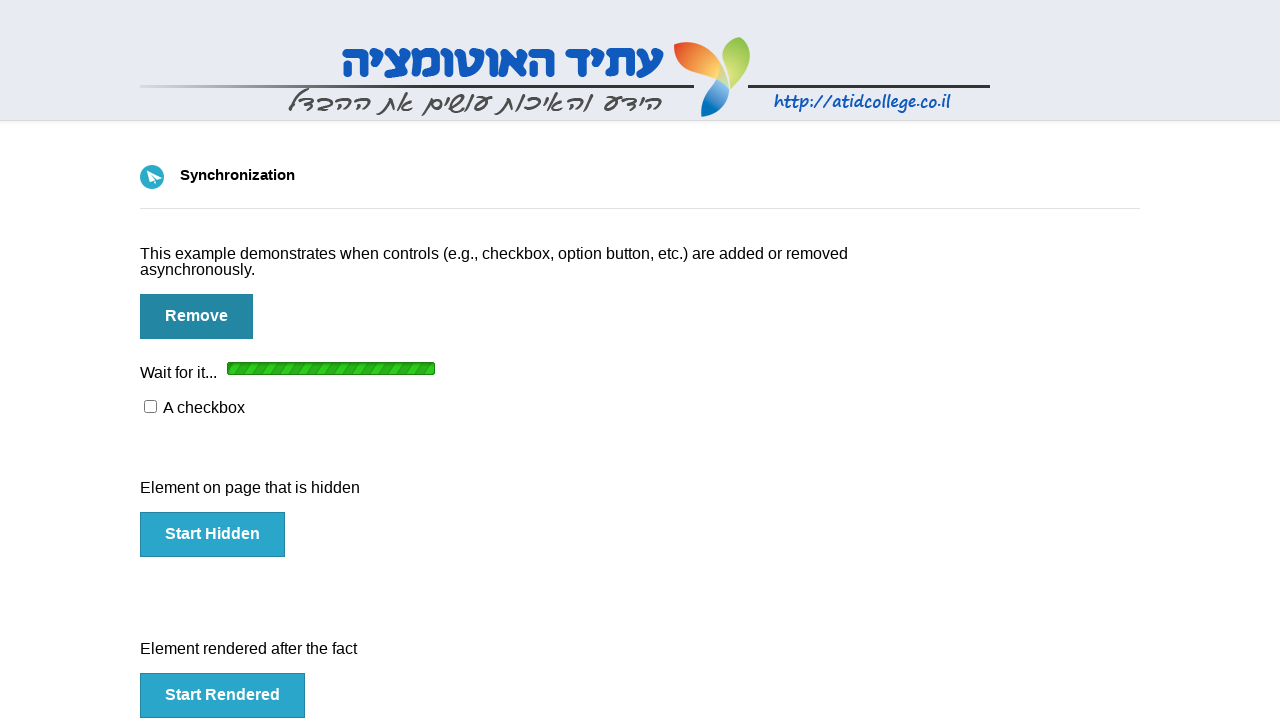

Verified that checkbox is displayed on the page
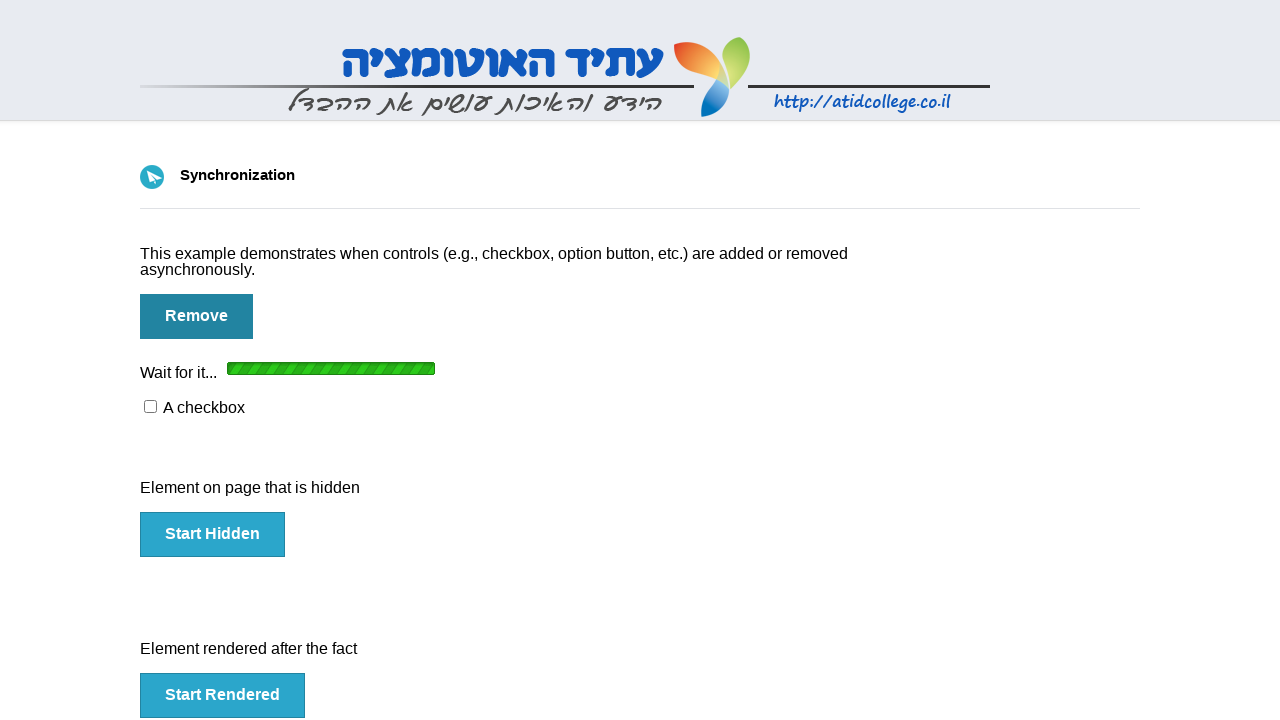

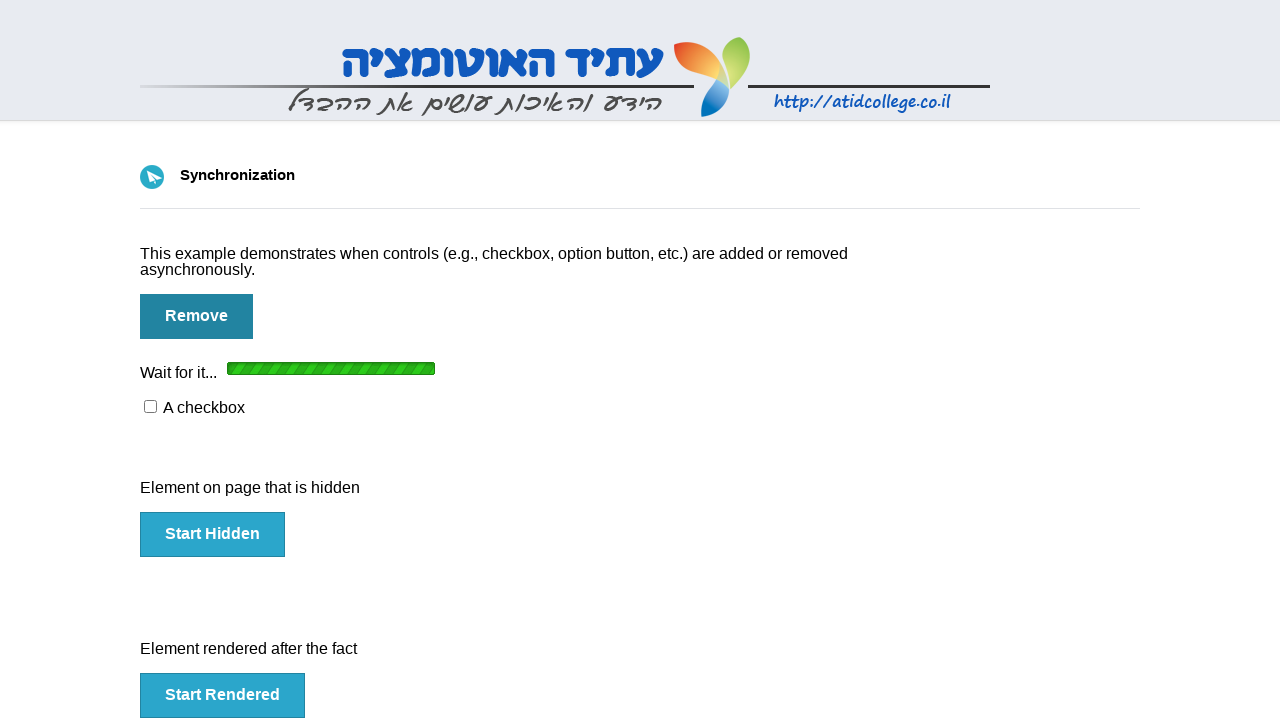